Tests iframe handling by interacting with elements in the main page and multiple iframes, including filling text fields and clicking checkboxes

Starting URL: http://only-testing-blog.blogspot.in/2015/01/iframe1.html

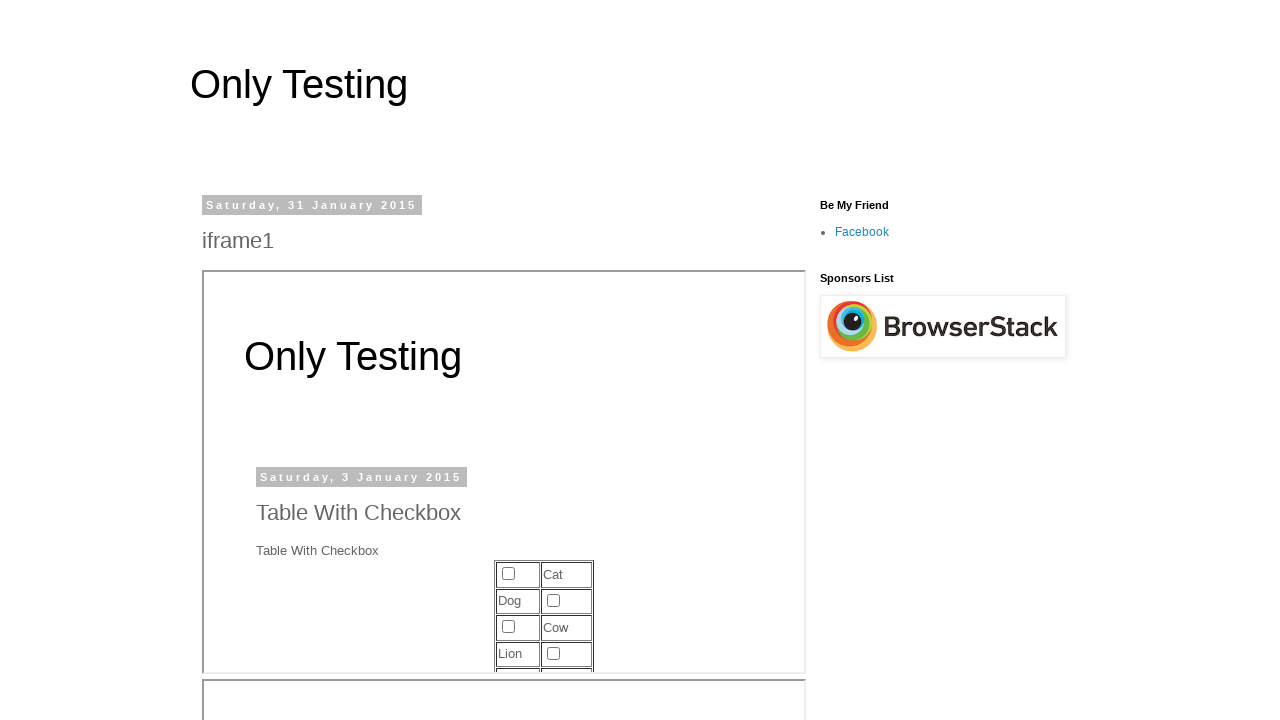

Filled Town textbox with 'Your town' in main page on input[name='Town']
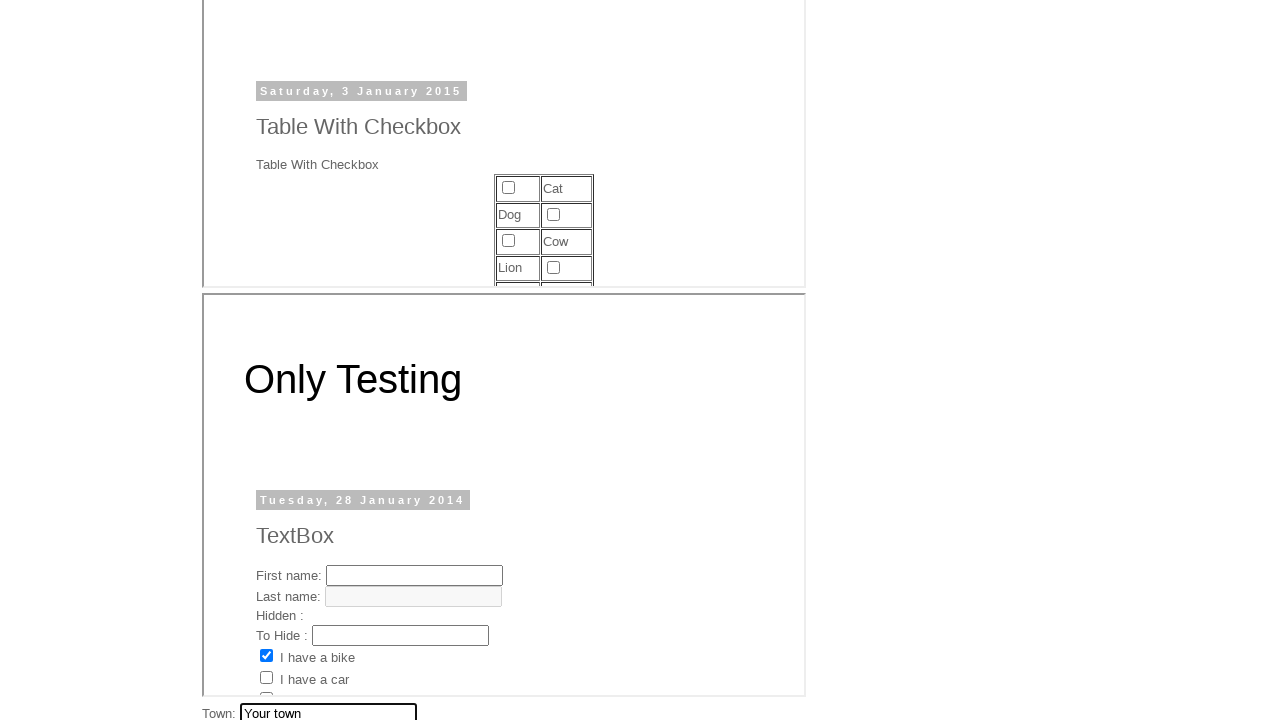

Switched to frame1
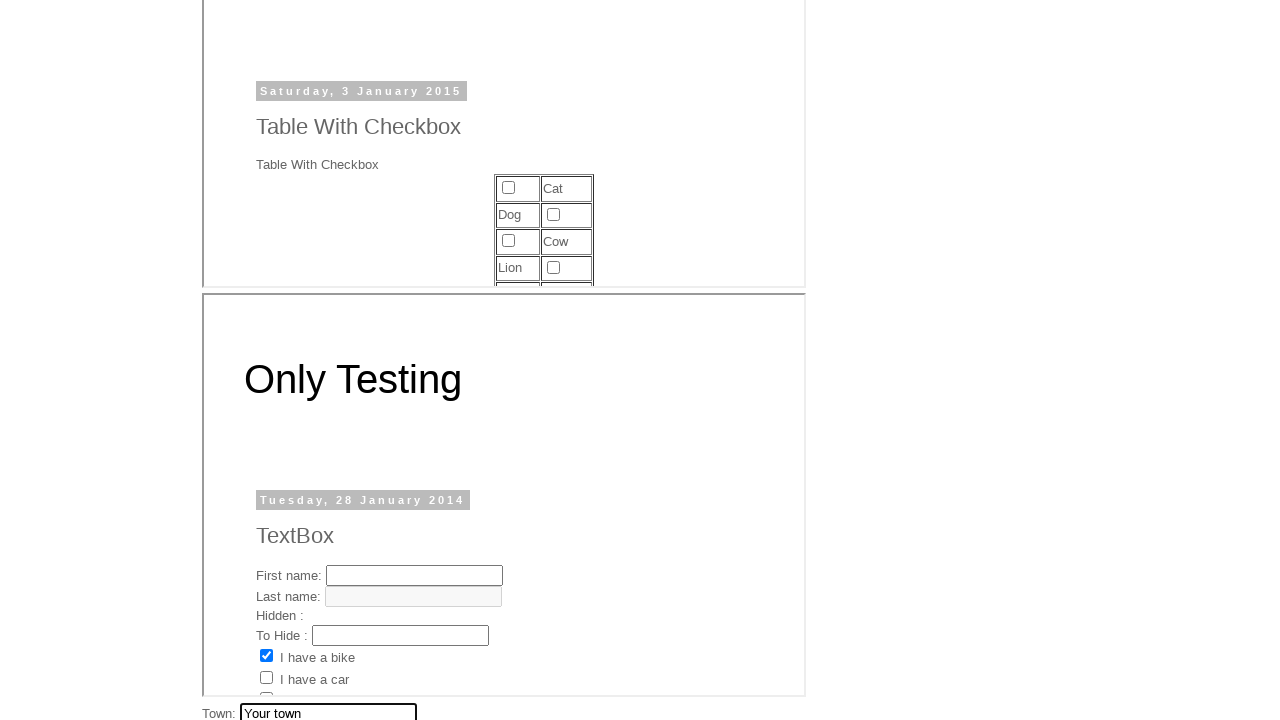

Clicked Cow checkbox in frame1 at (508, 240) on xpath=//td[contains(text(),'Cow')]/preceding-sibling::td/input[@type='checkbox']
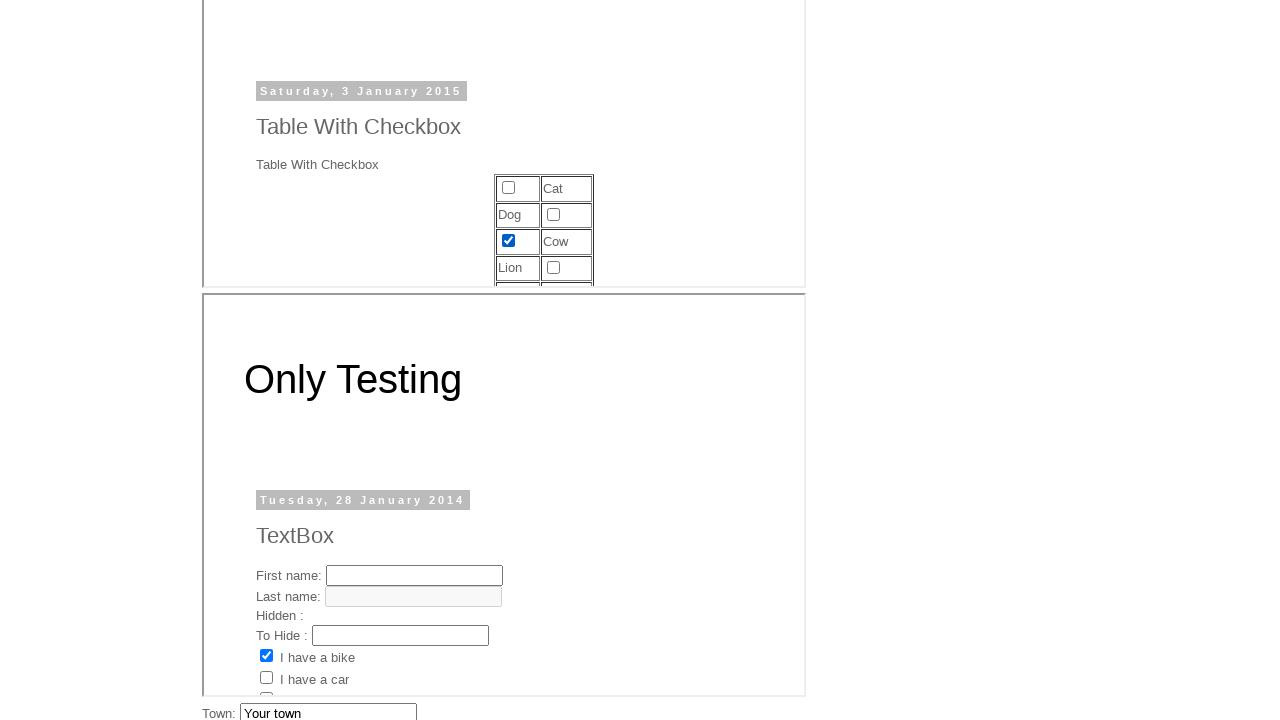

Switched to frame2
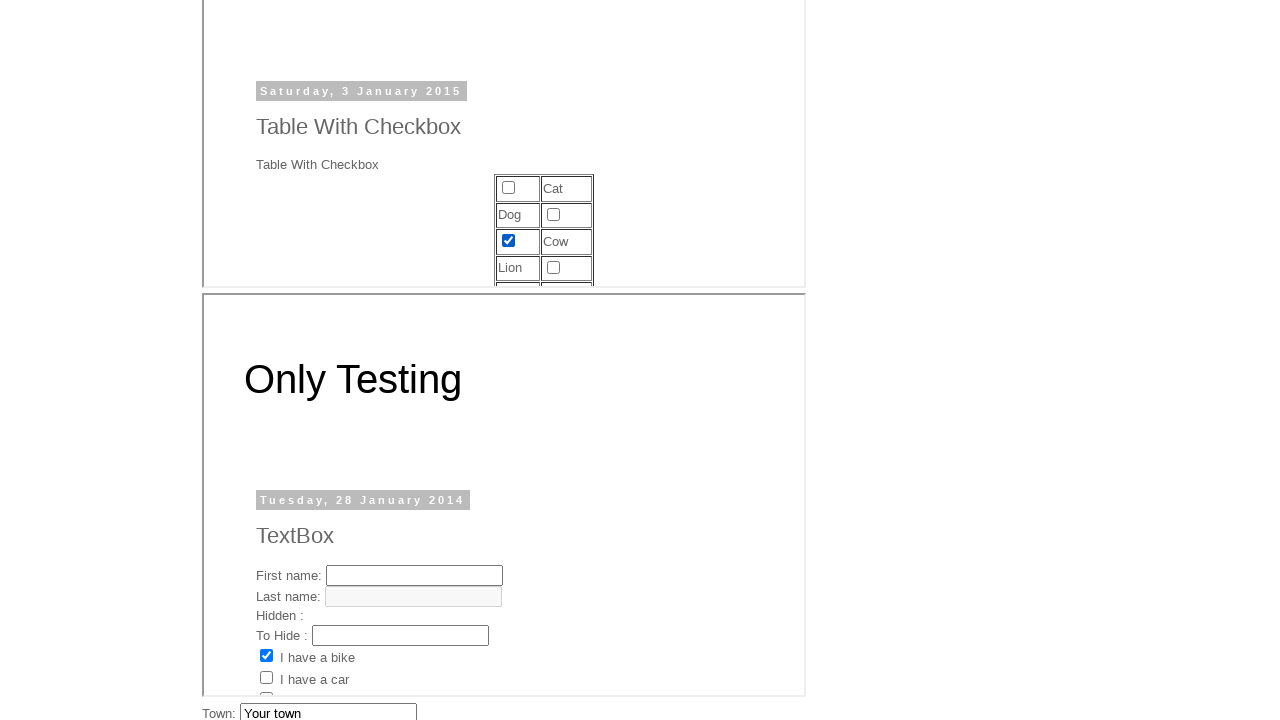

Clicked Boat checkbox in frame2 at (266, 689) on input[value='Boat']
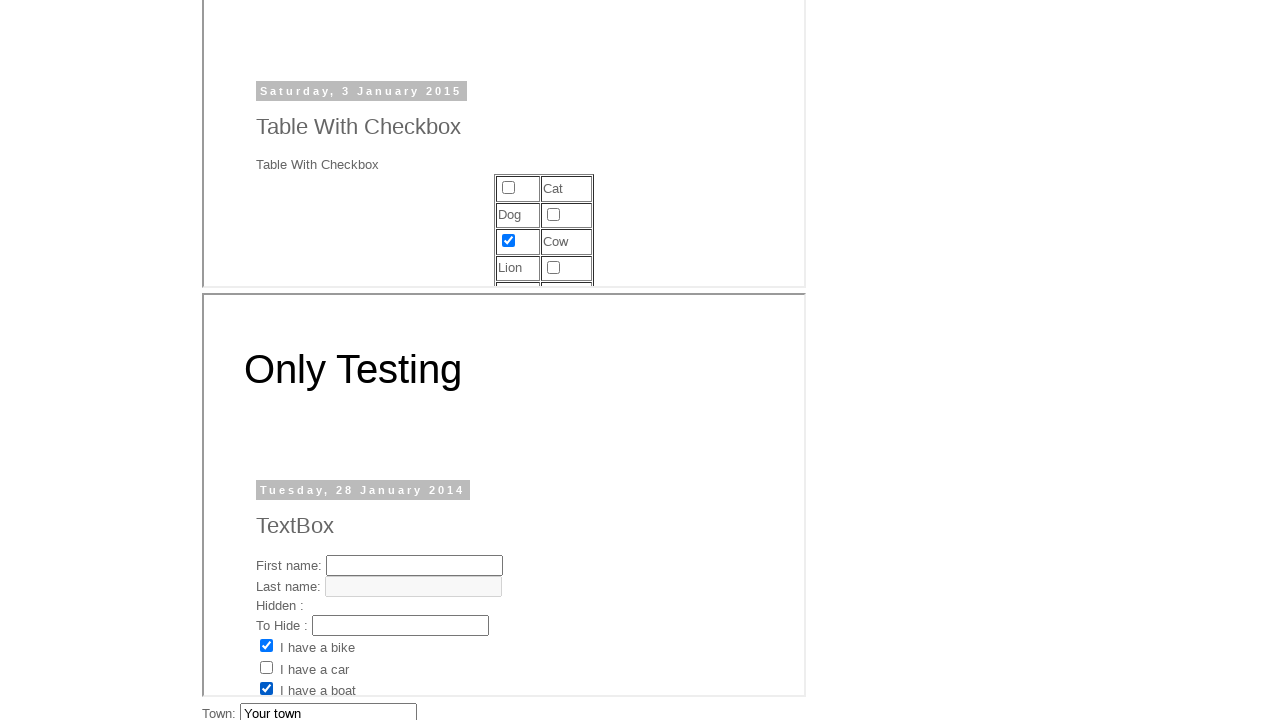

Filled Country textbox with 'your country' in main page on input[name='Country']
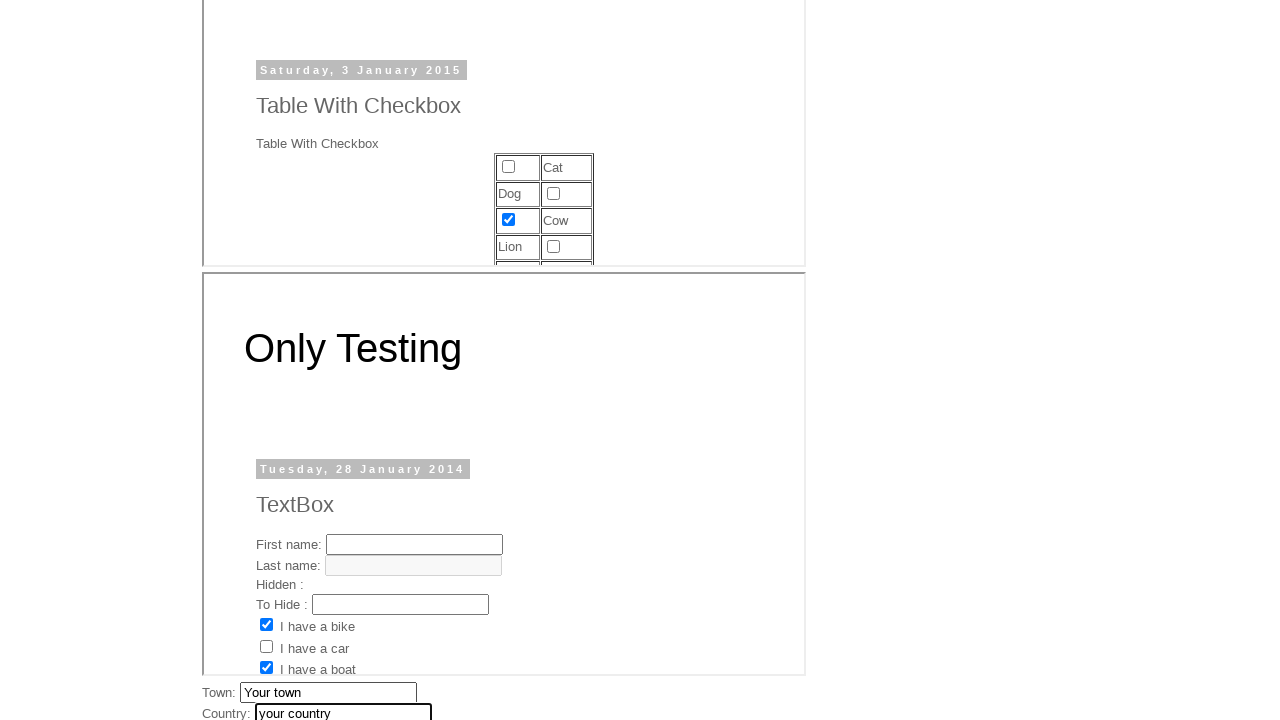

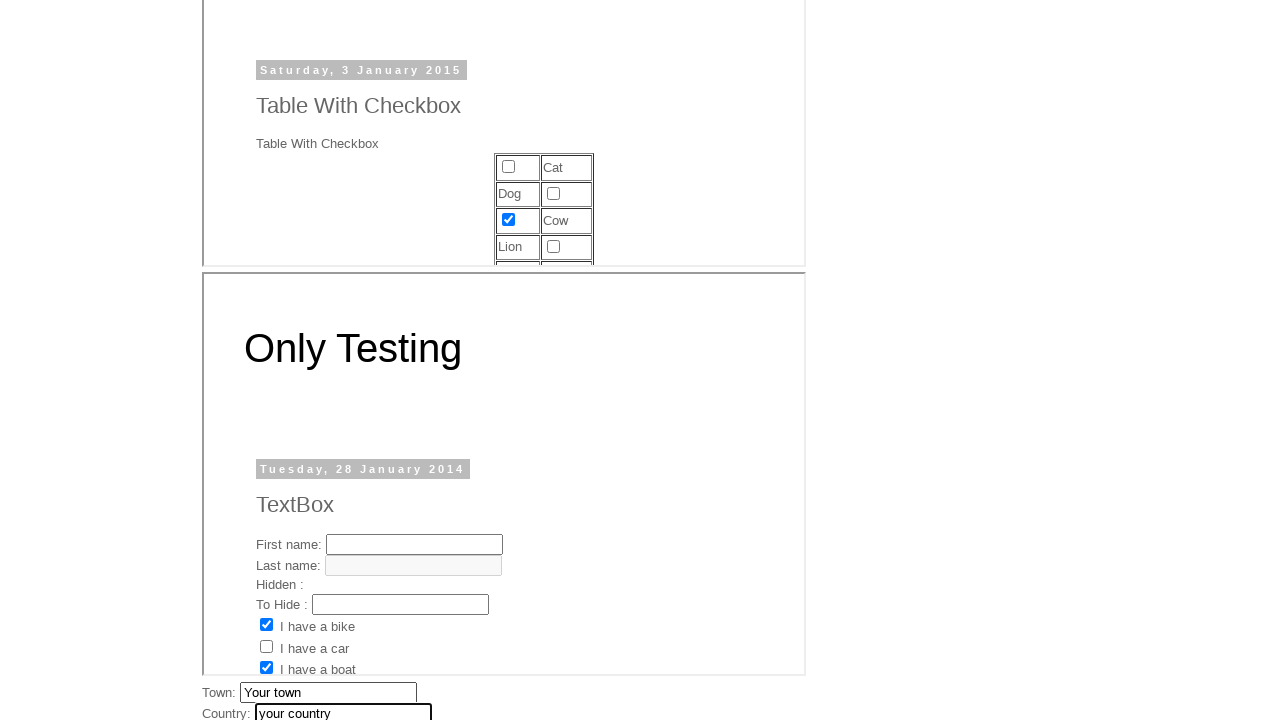